Tests the search functionality on Python.org by entering a search query "pycon" and submitting the search form

Starting URL: http://www.python.org

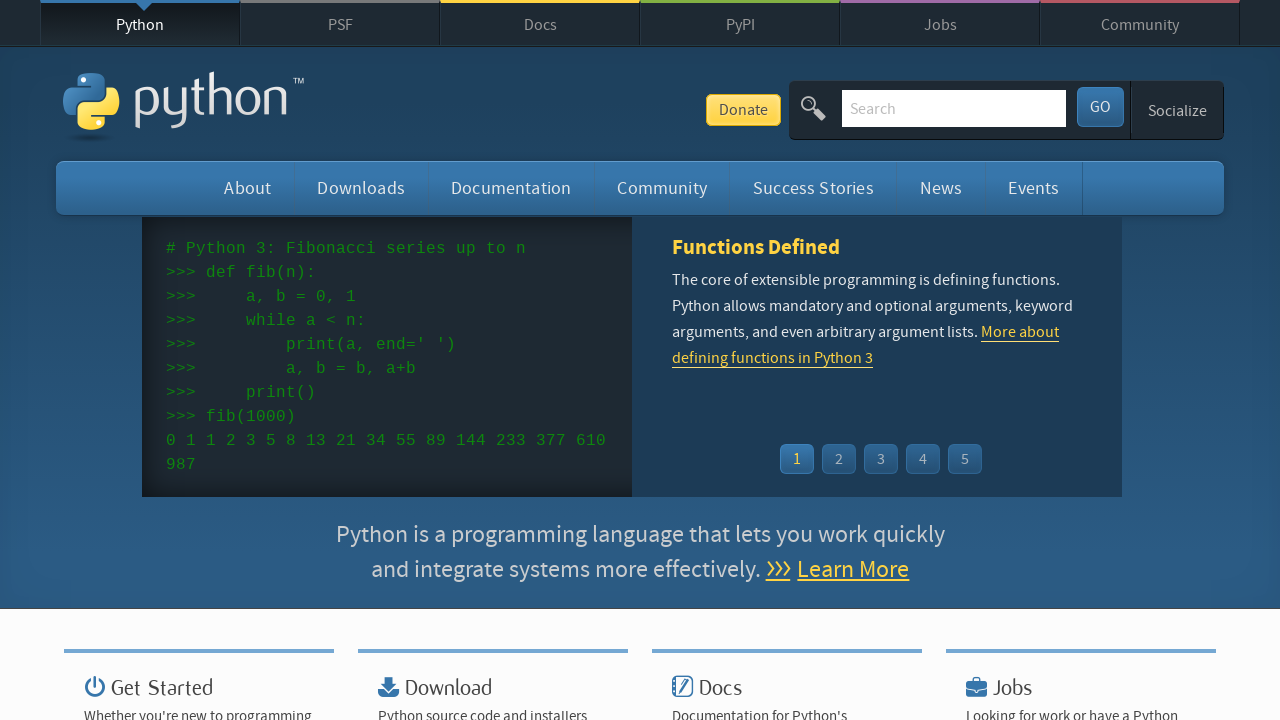

Filled search field with 'pycon' on input[name='q']
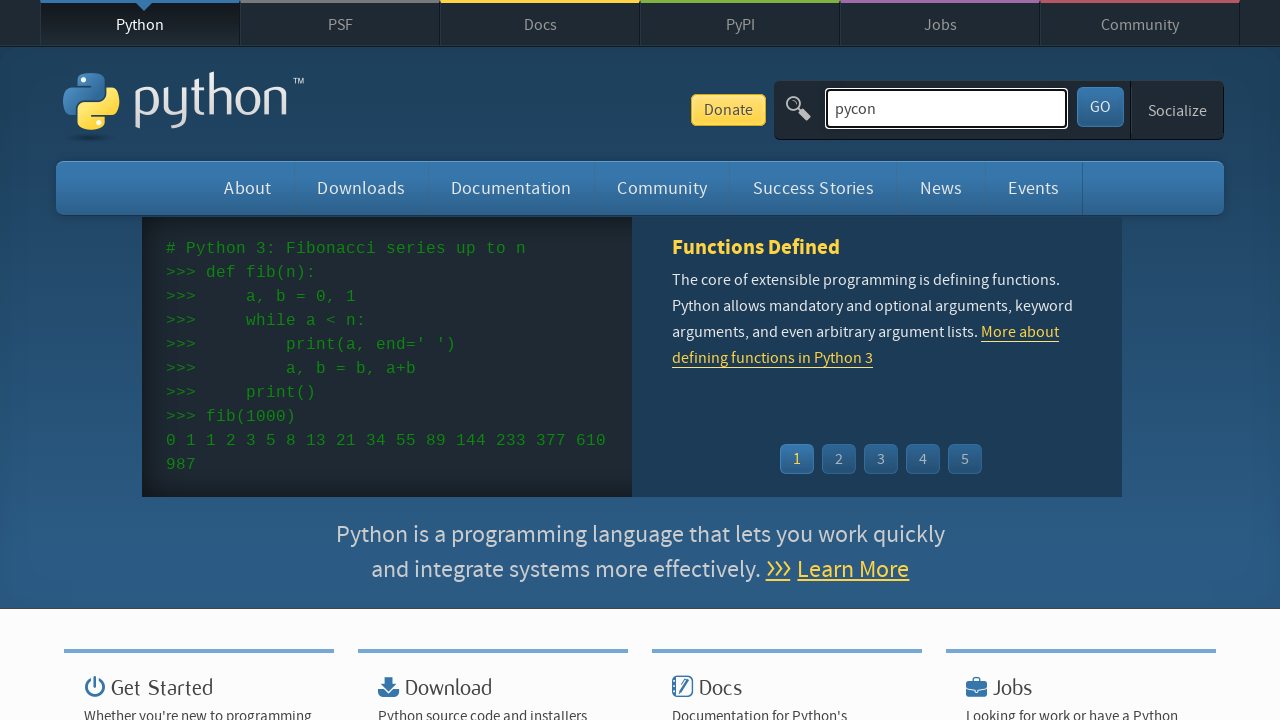

Pressed Enter to submit search form on input[name='q']
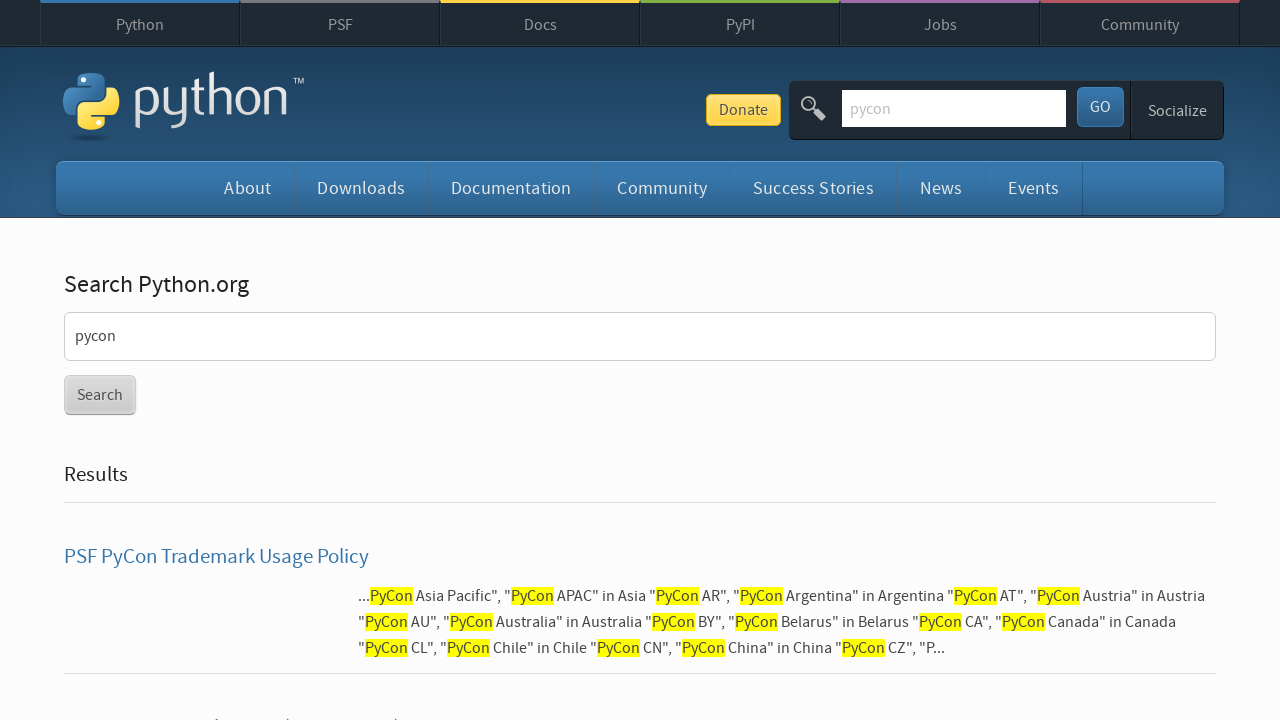

Waited for page to reach network idle state
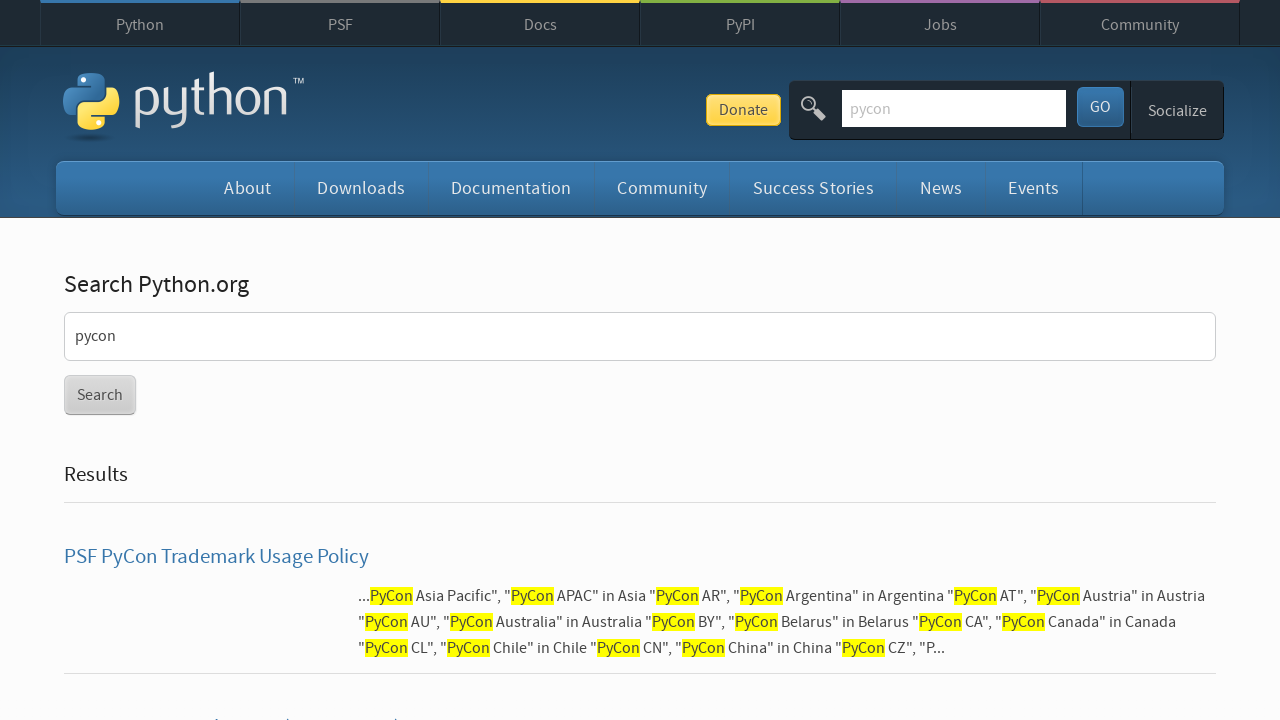

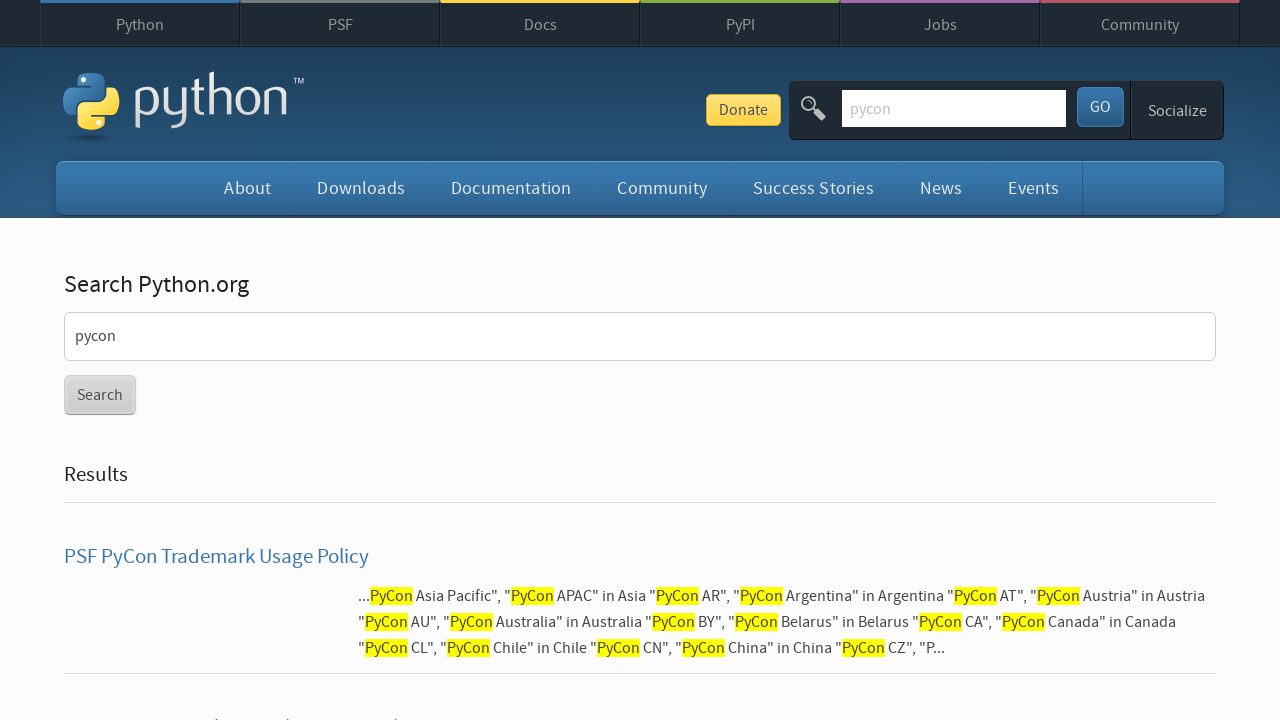